Tests Bootstrap dropdown functionality by clicking a dropdown button and selecting the "Another action" option from the dropdown menu.

Starting URL: https://v4-alpha.getbootstrap.com/components/dropdowns/

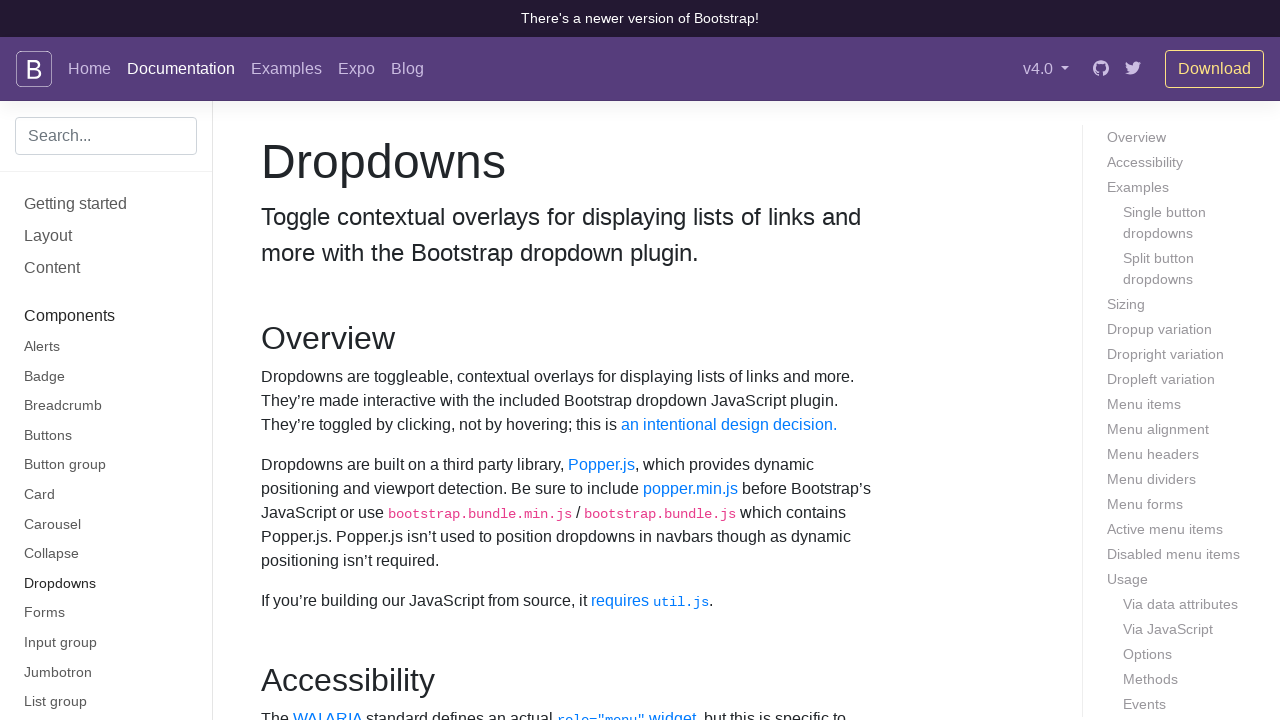

Navigated to Bootstrap dropdowns component page
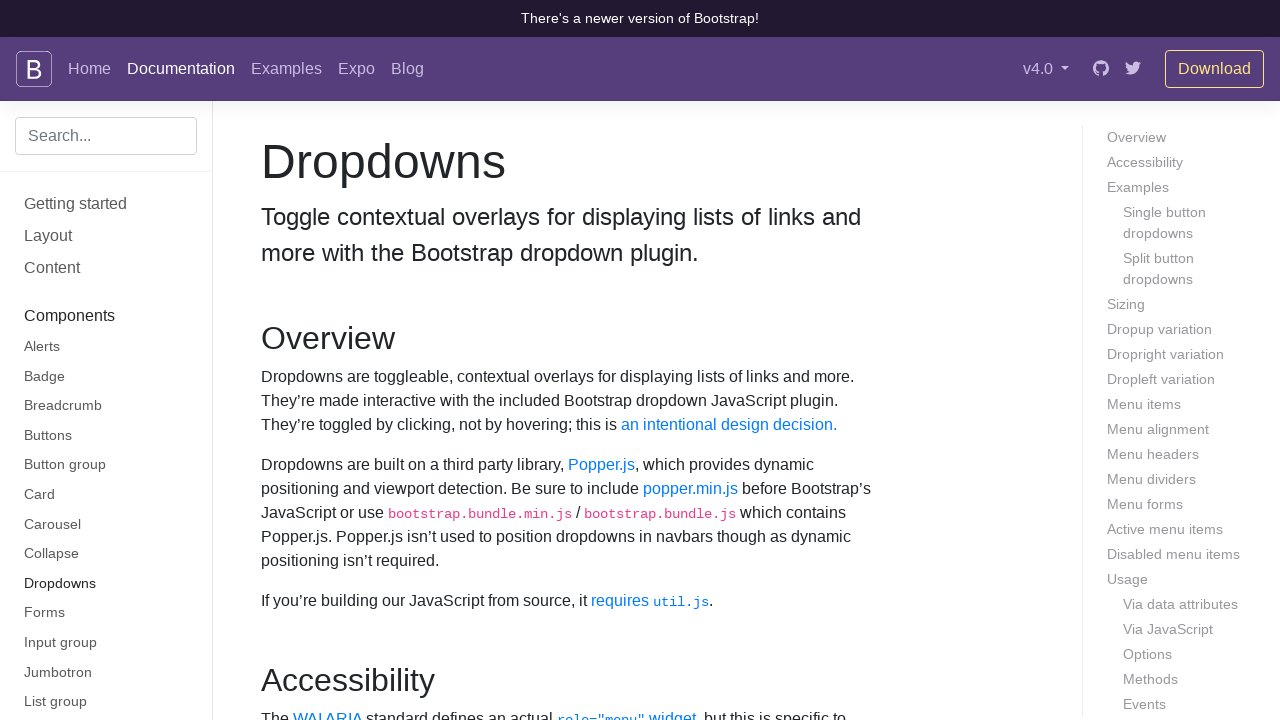

Clicked dropdown button to open menu at (370, 360) on button#dropdownMenuButton
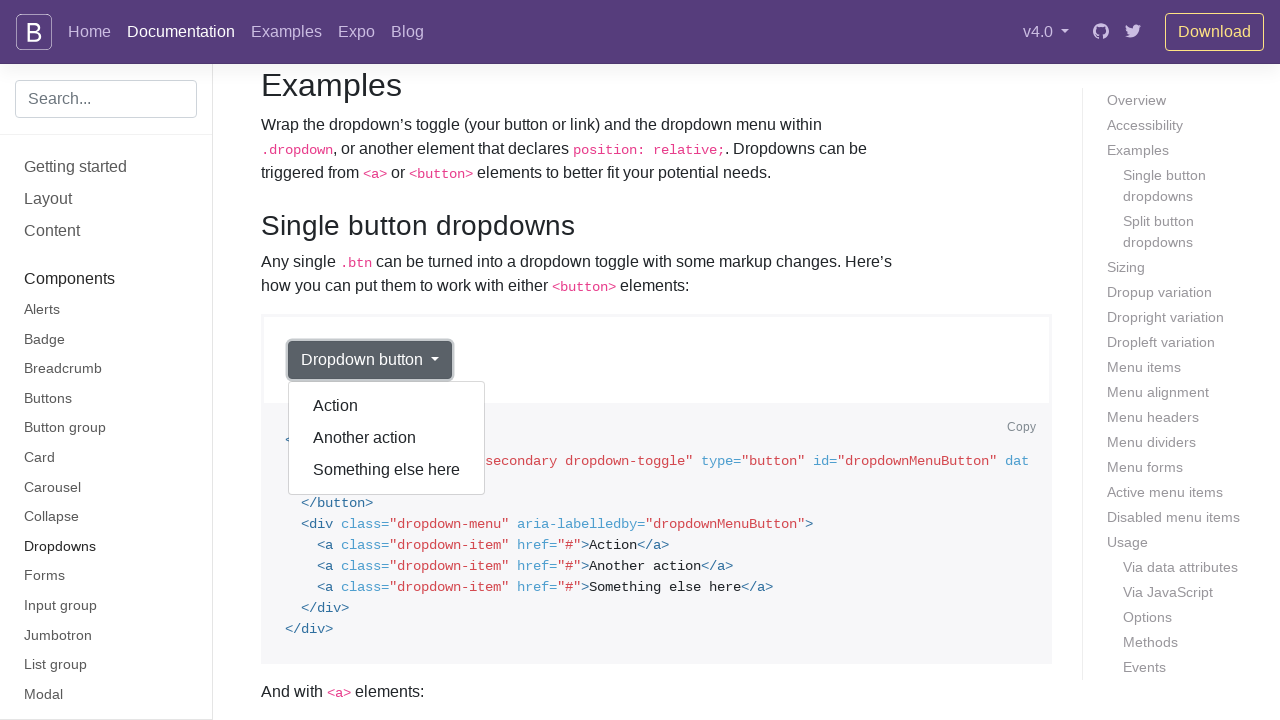

Dropdown menu appeared and is now visible
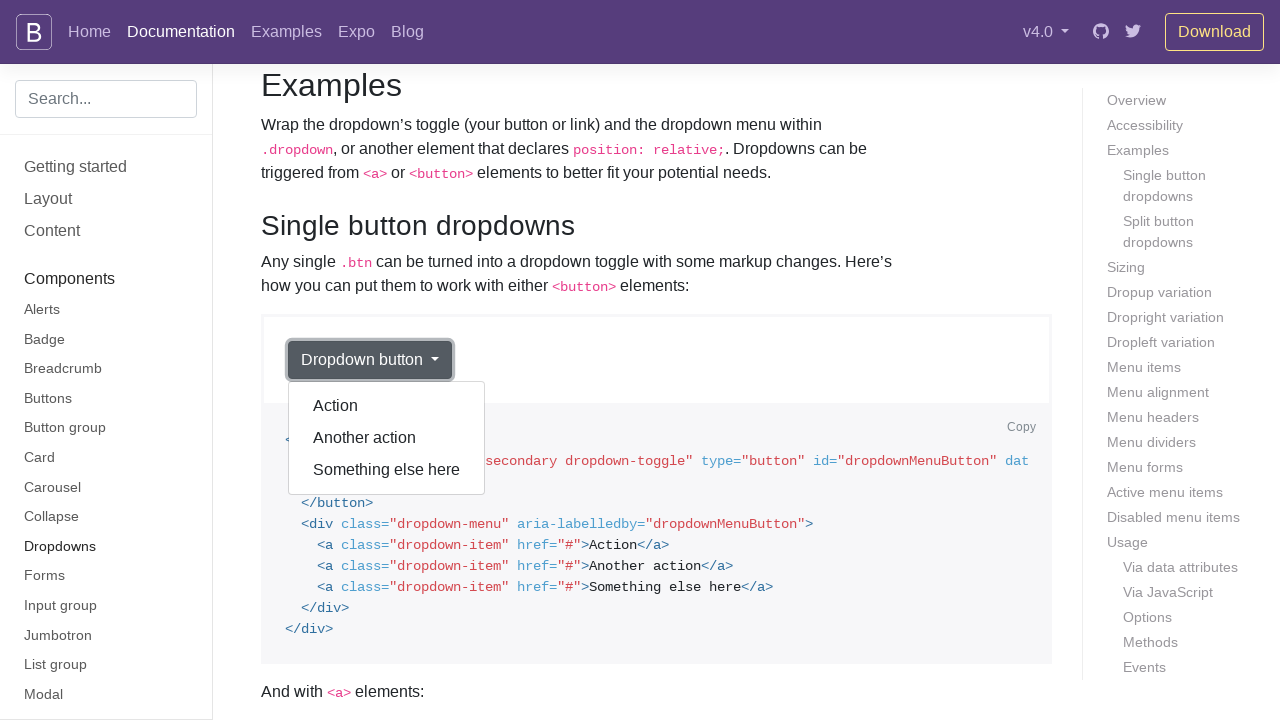

Selected 'Another action' option from dropdown menu at (387, 438) on div.dropdown-menu[aria-labelledby='dropdownMenuButton'] a:has-text('Another acti
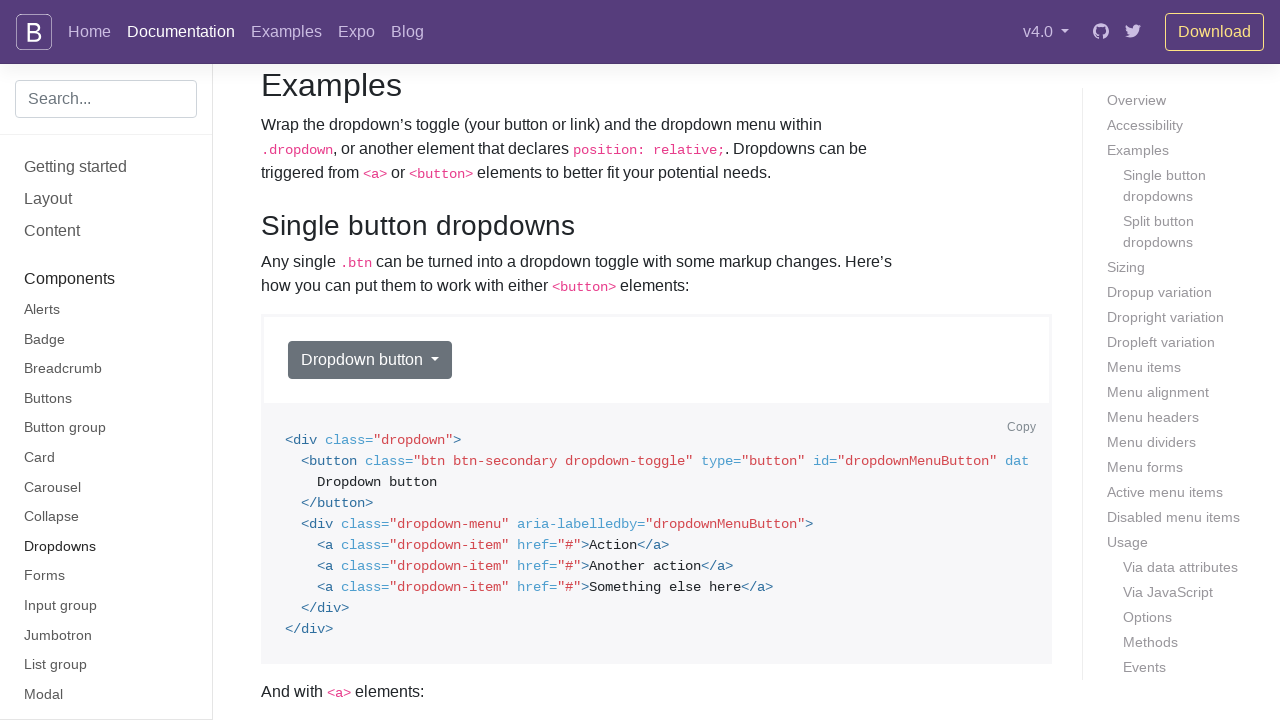

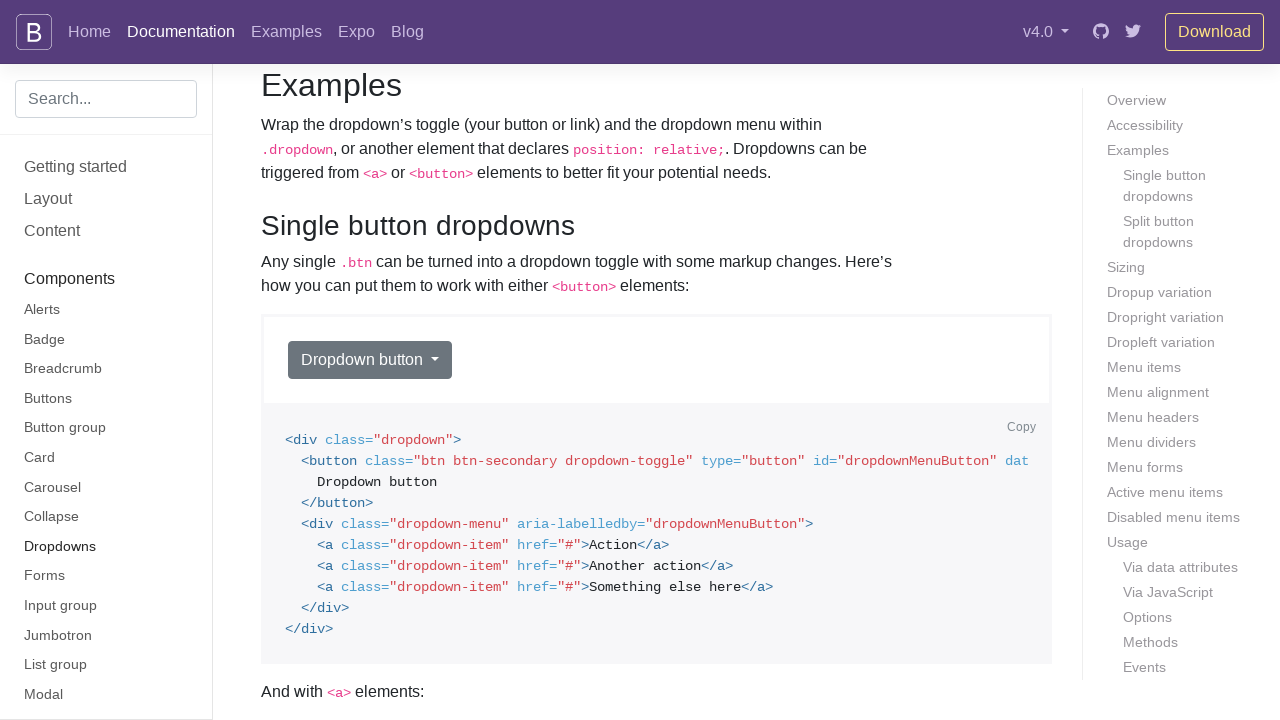